Tests alert handling functionality by triggering a simple alert and accepting it after reading its text

Starting URL: https://letcode.in/waits

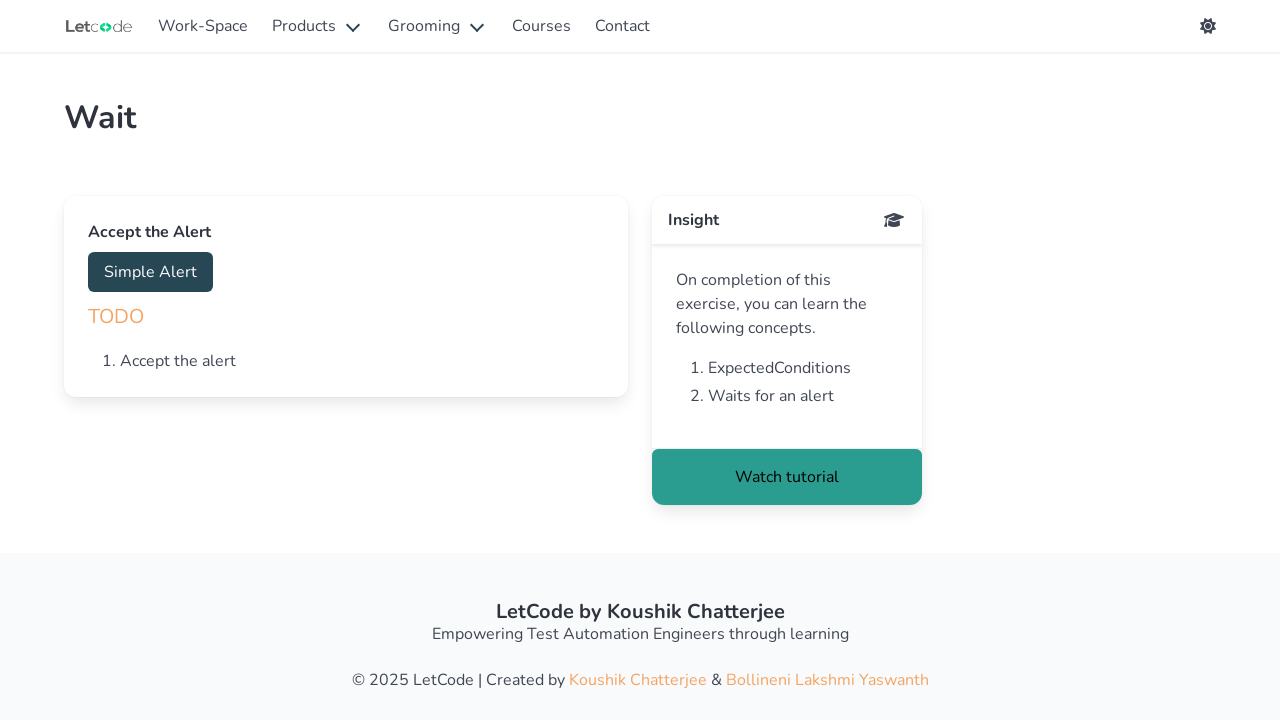

Clicked Simple Alert button to trigger alert at (150, 272) on xpath=//button[text()='Simple Alert']
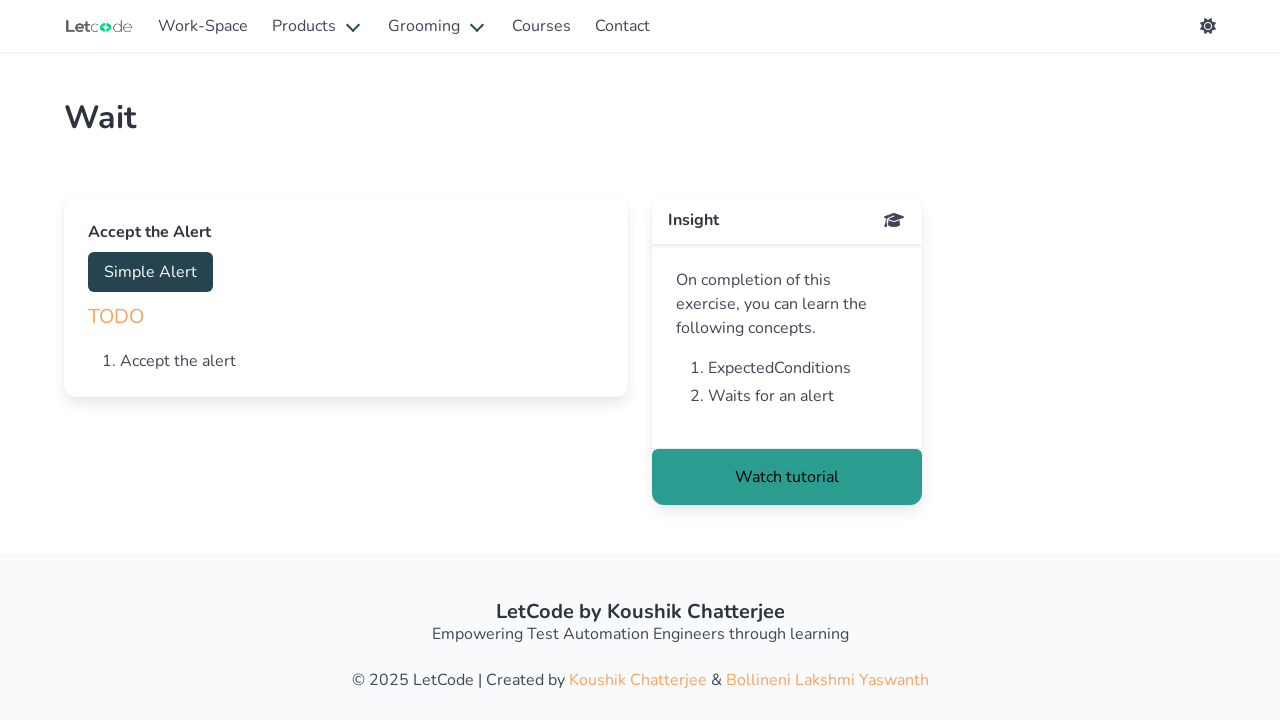

Alert dialog accepted
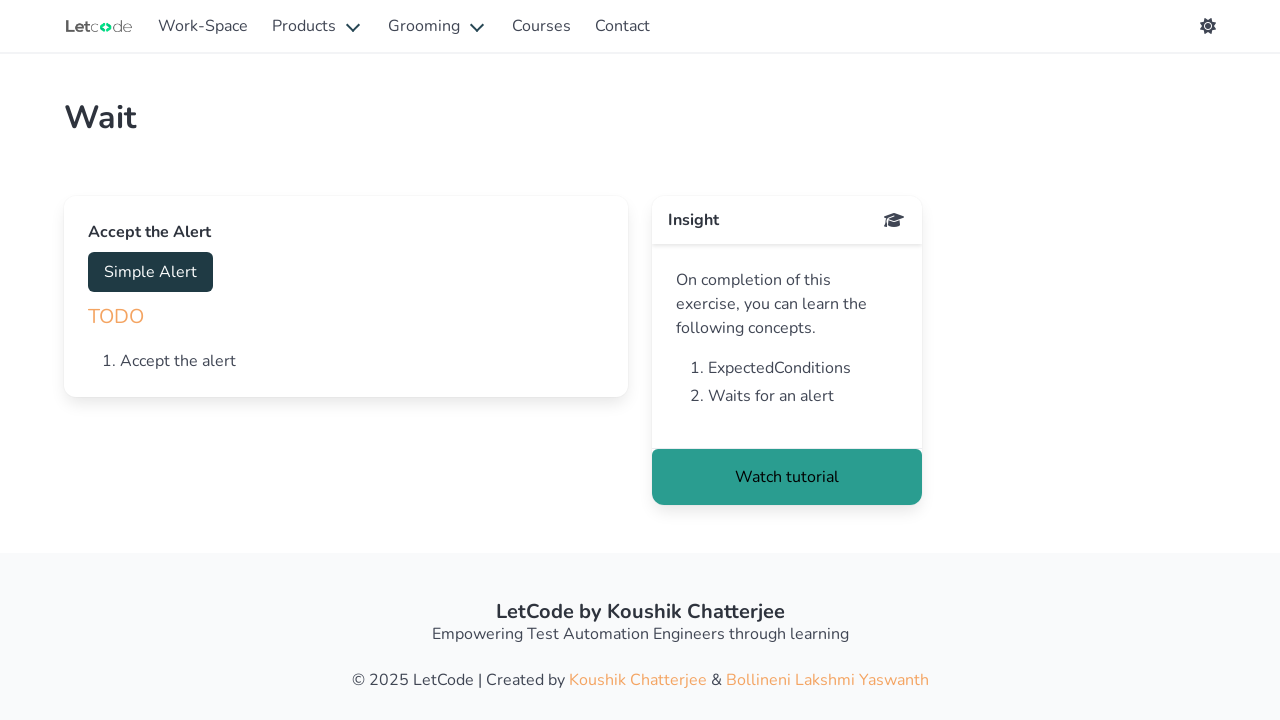

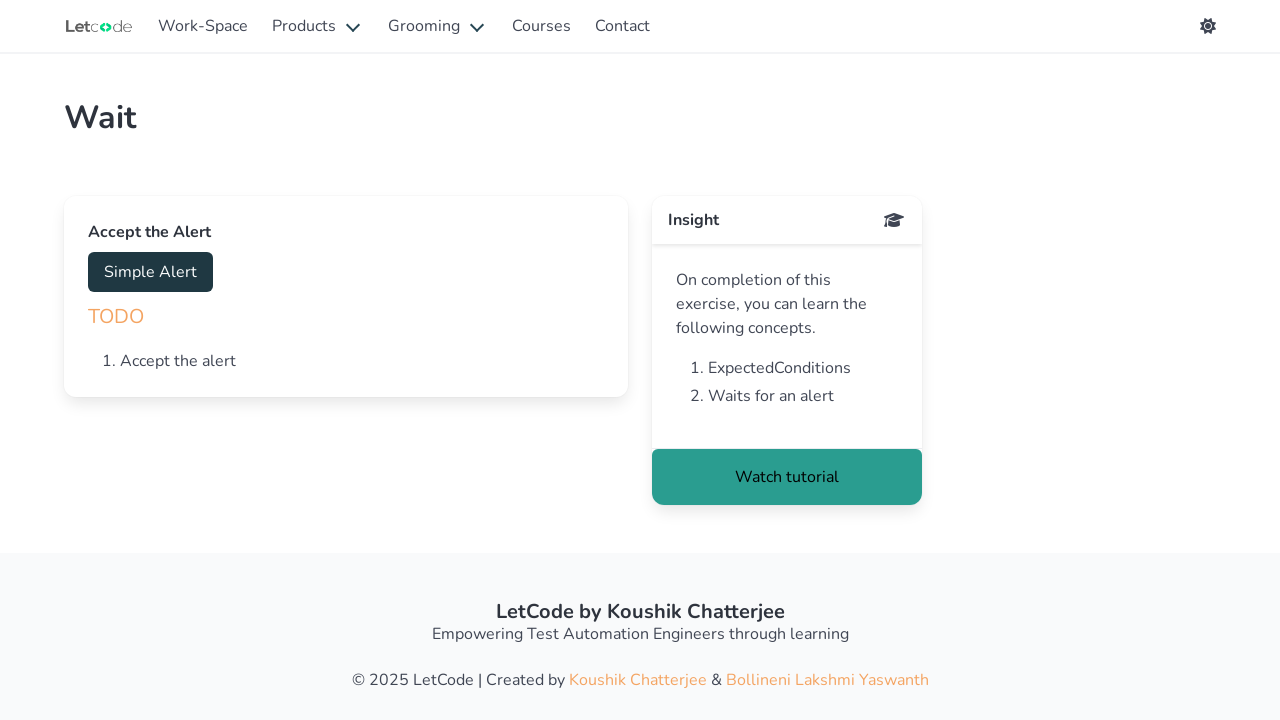